Tests filling a form field on Rediff Mail login page using XPath contains selector

Starting URL: https://mail.rediff.com/cgi-bin/login.cgi

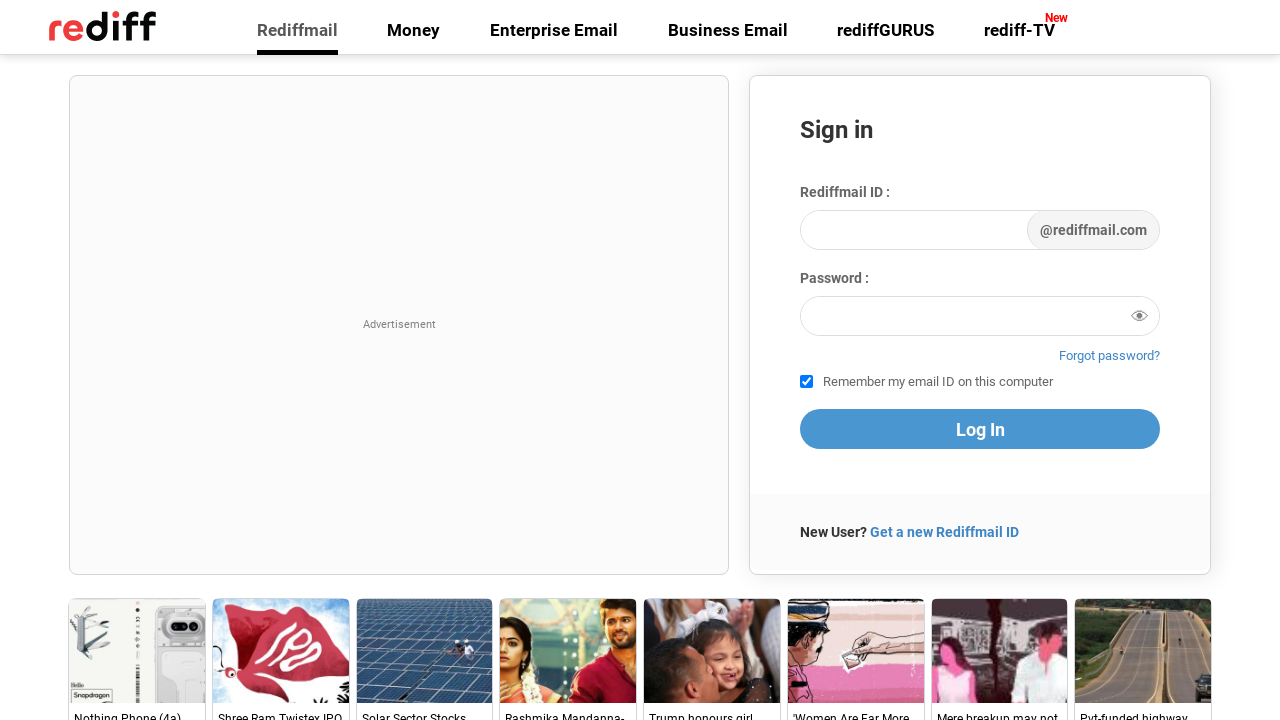

Filled form field using XPath contains selector with value 'sbb' on //input[contains(@id,'in1')]
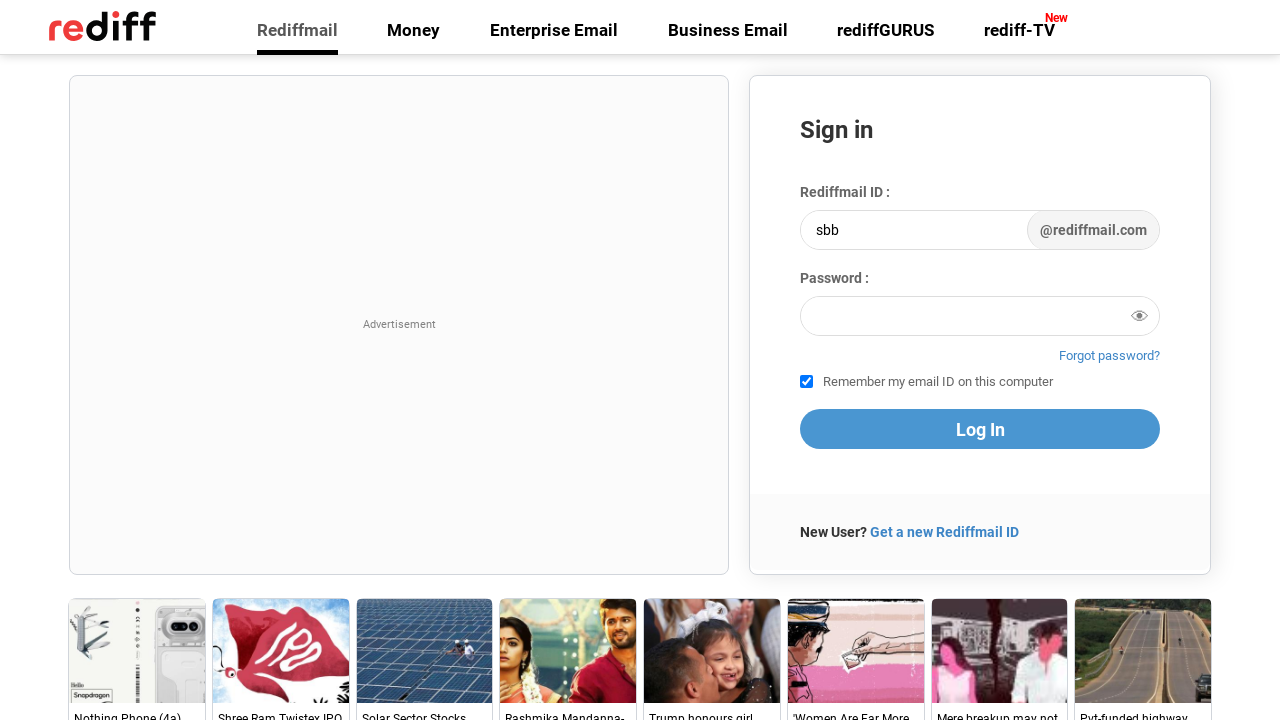

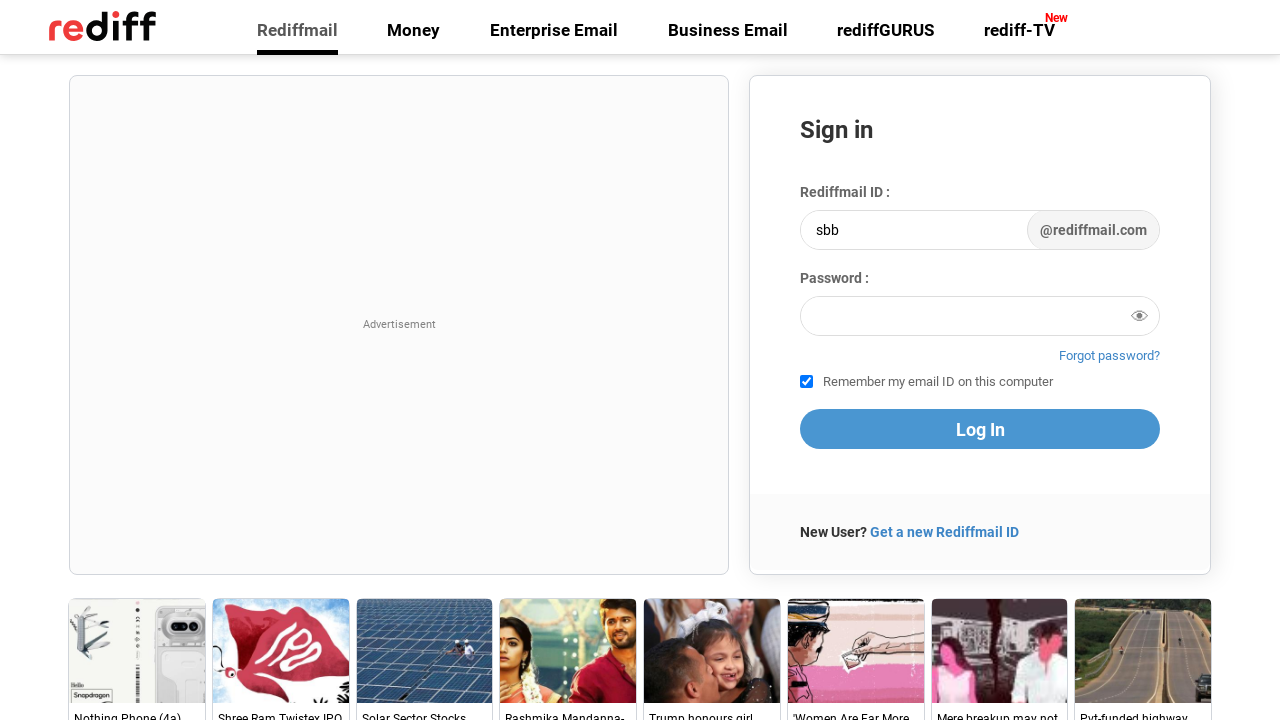